Tests marking all todo items as completed using the toggle all checkbox

Starting URL: https://demo.playwright.dev/todomvc

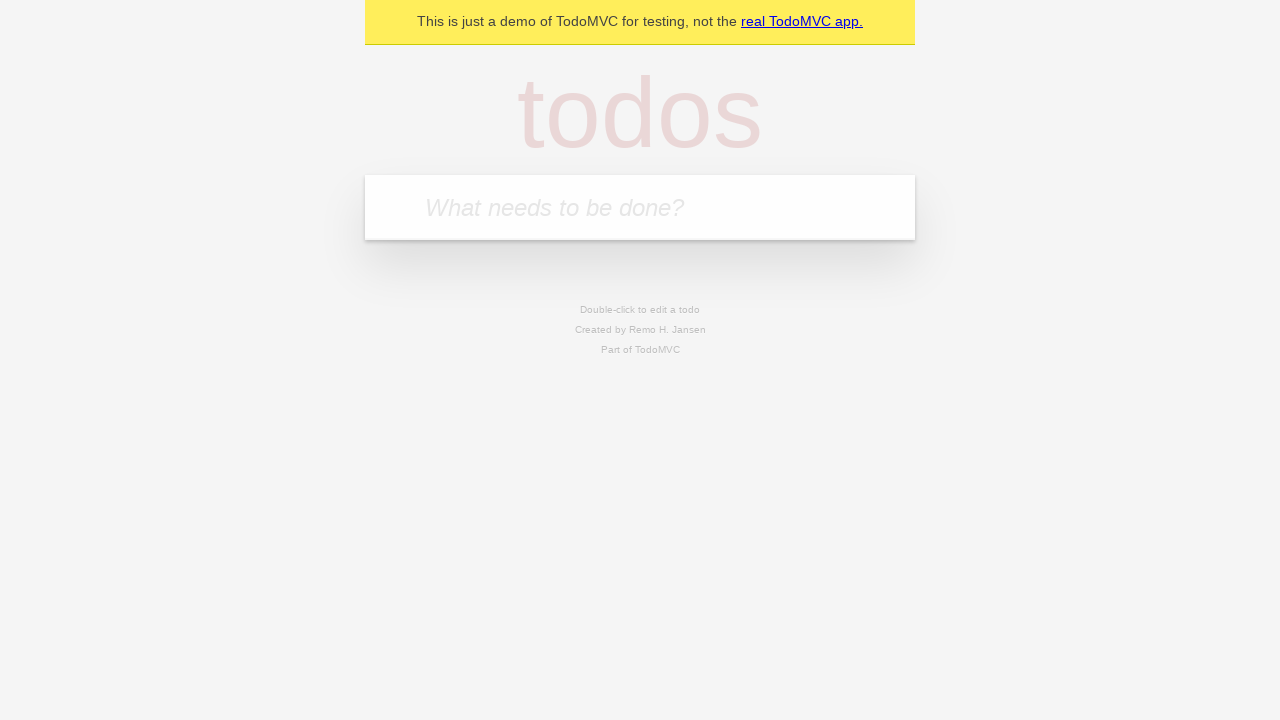

Filled input field with first todo item 'buy some cheese' on internal:attr=[placeholder="What needs to be done?"i]
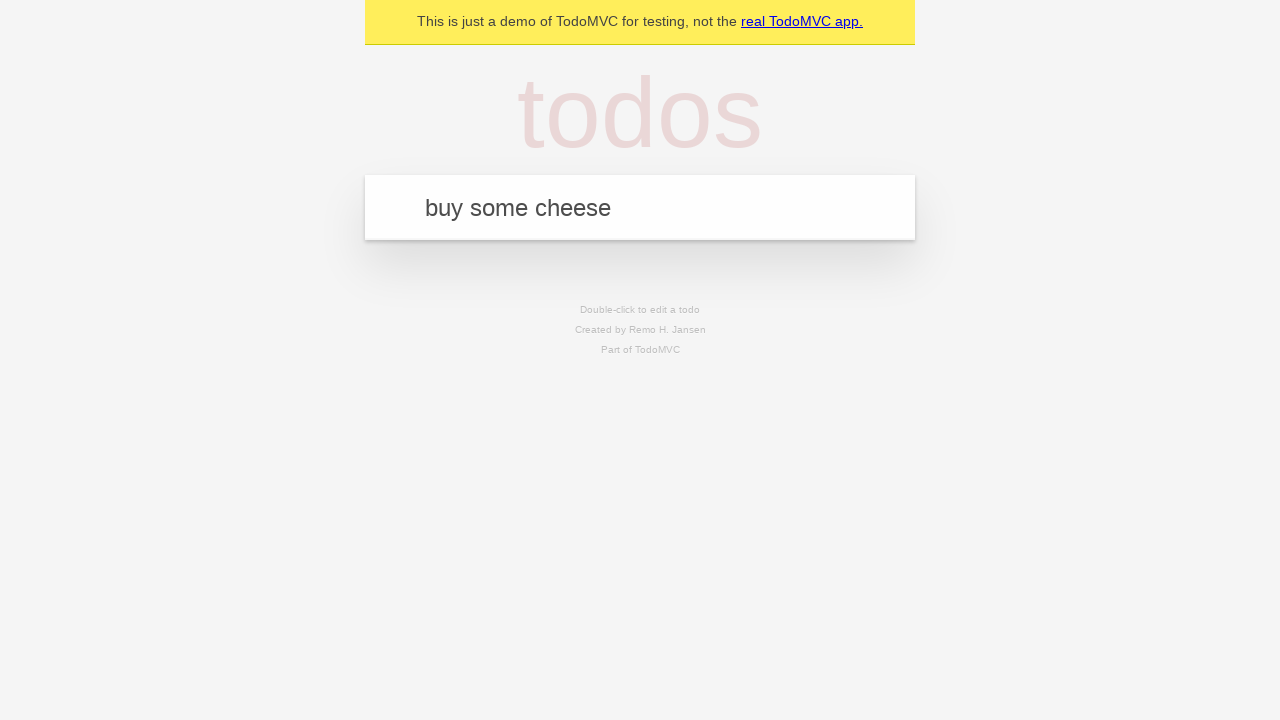

Pressed Enter to add first todo item on internal:attr=[placeholder="What needs to be done?"i]
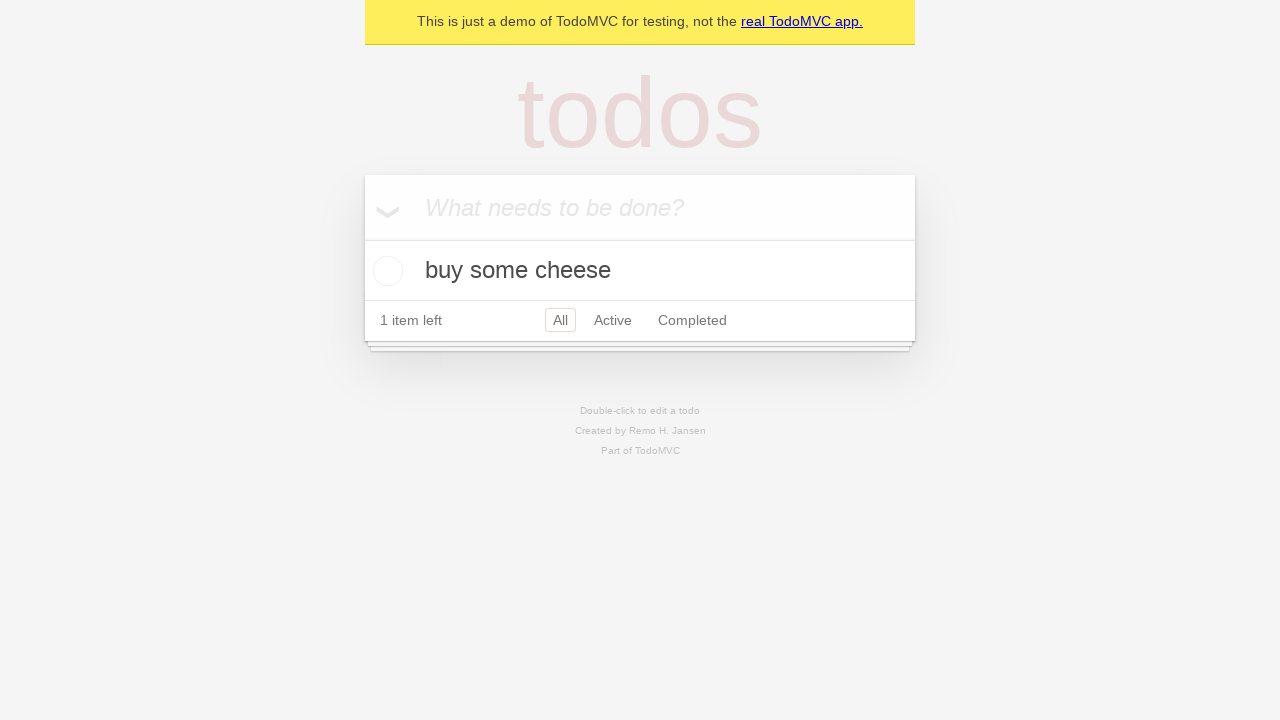

Filled input field with second todo item 'feed the cat' on internal:attr=[placeholder="What needs to be done?"i]
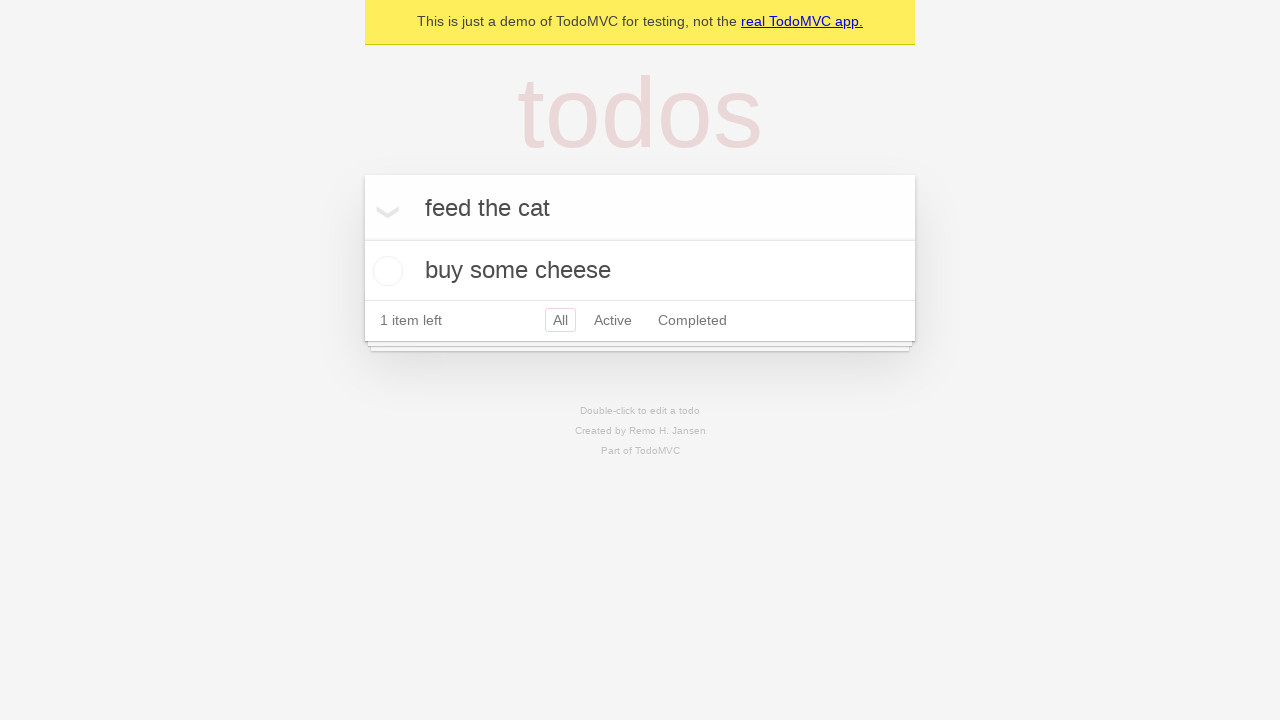

Pressed Enter to add second todo item on internal:attr=[placeholder="What needs to be done?"i]
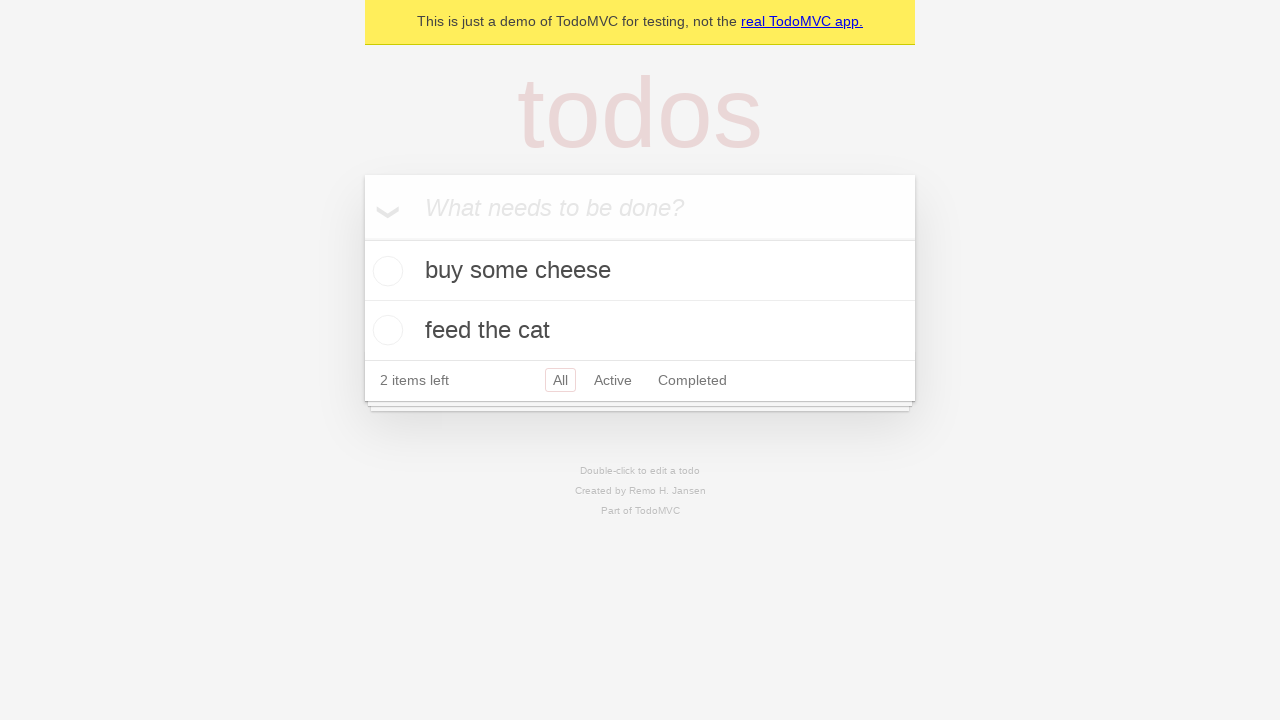

Filled input field with third todo item 'book a doctors appointment' on internal:attr=[placeholder="What needs to be done?"i]
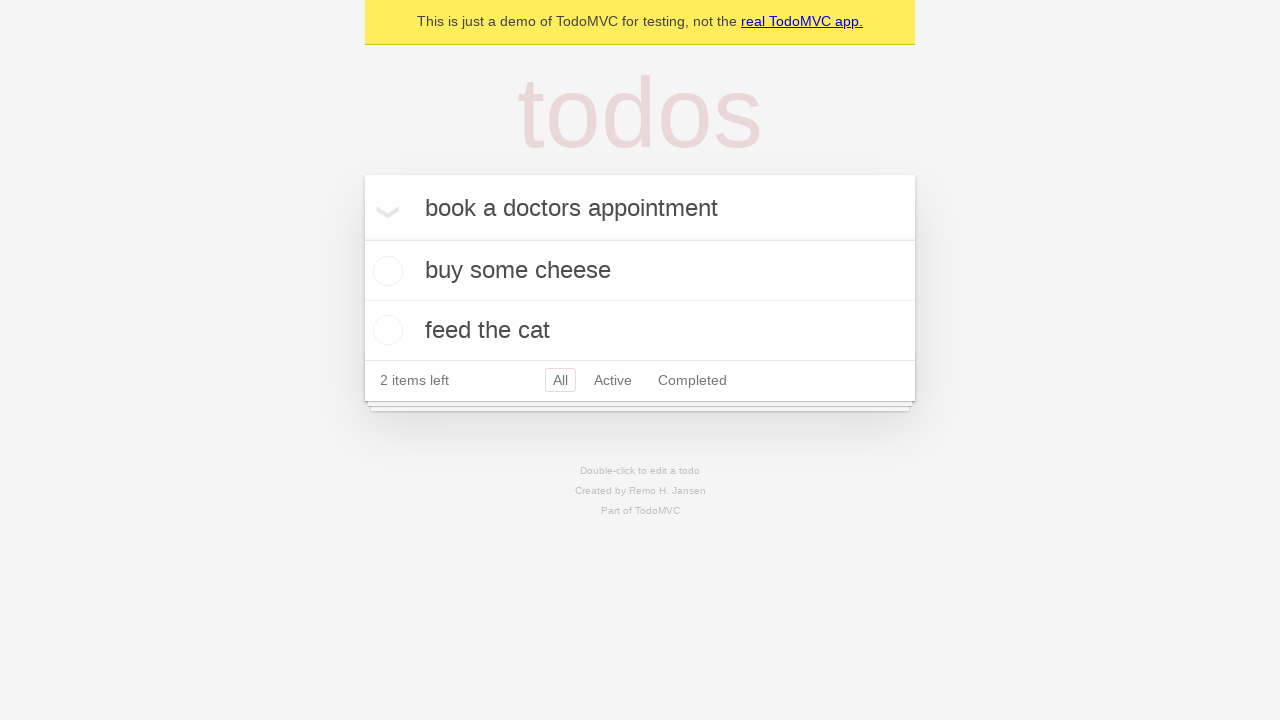

Pressed Enter to add third todo item on internal:attr=[placeholder="What needs to be done?"i]
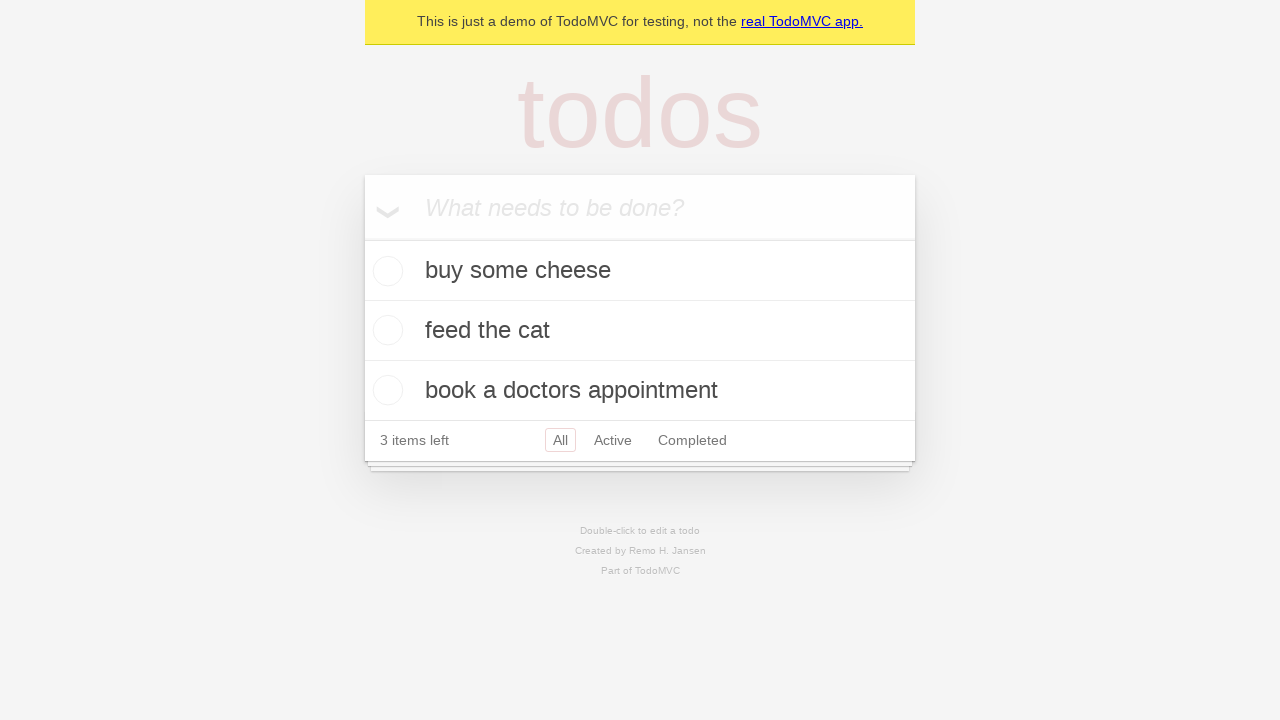

Clicked 'Mark all as complete' checkbox to mark all items as completed at (362, 238) on internal:label="Mark all as complete"i
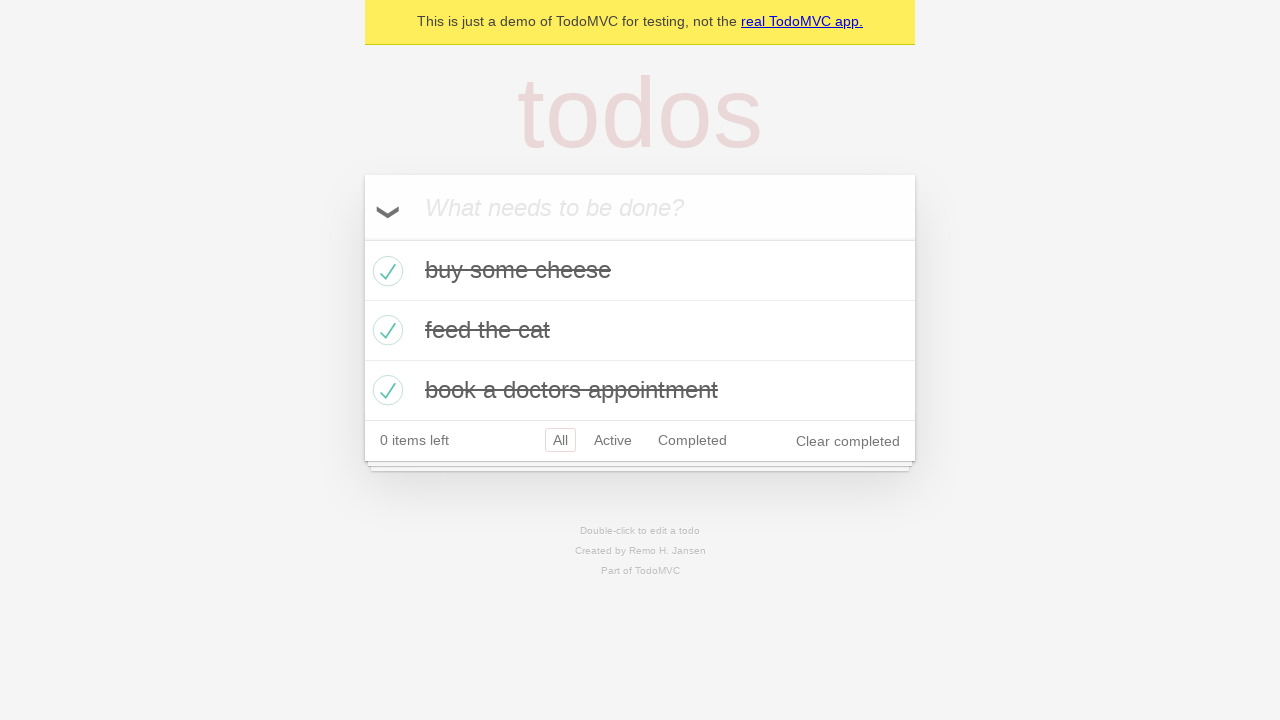

All todo items marked as completed and rendered with completed state
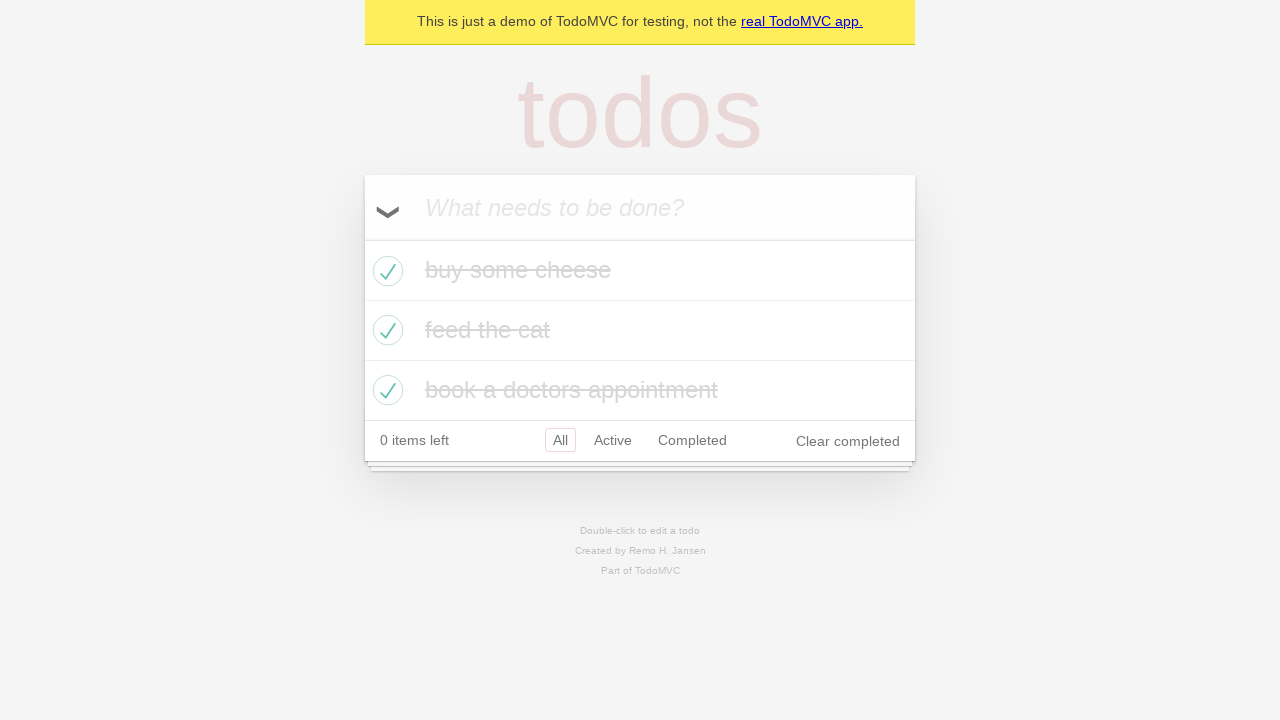

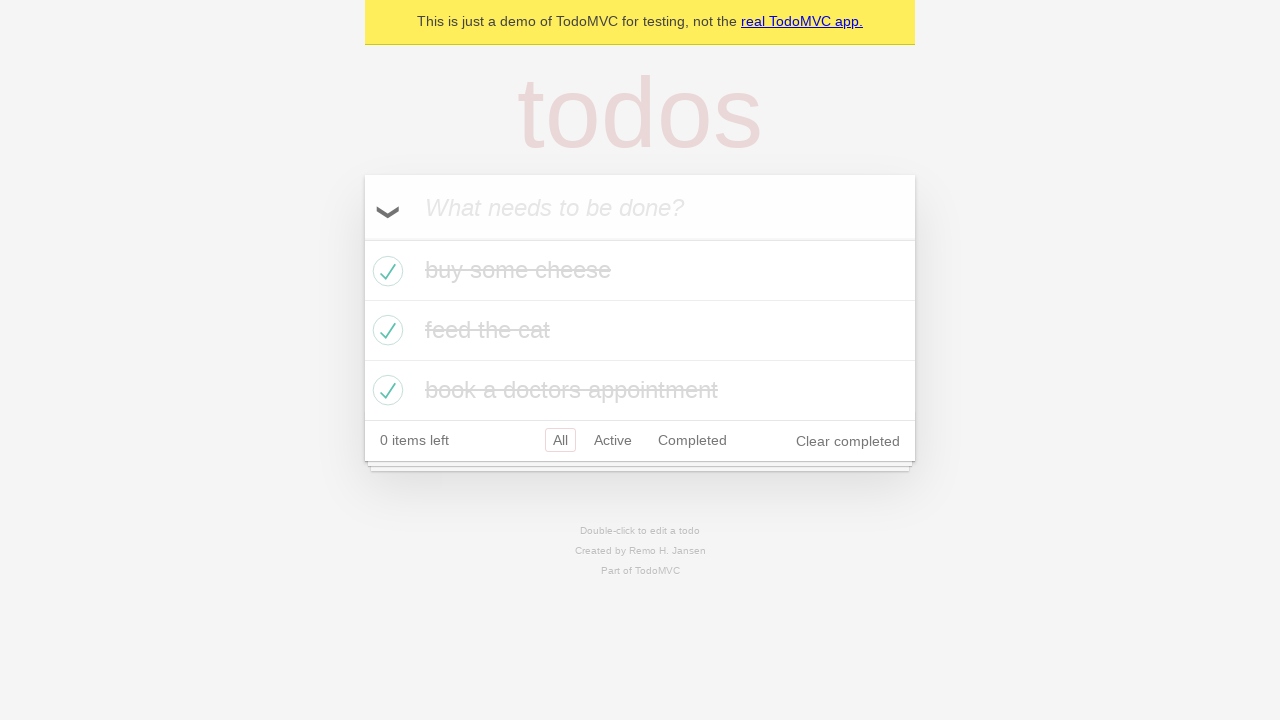